Tests iframe interaction by scrolling to an embedded TinyMCE editor iframe, switching into the iframe context, entering text into the editor, and then switching back to the main page content.

Starting URL: https://practice.expandtesting.com/iframe

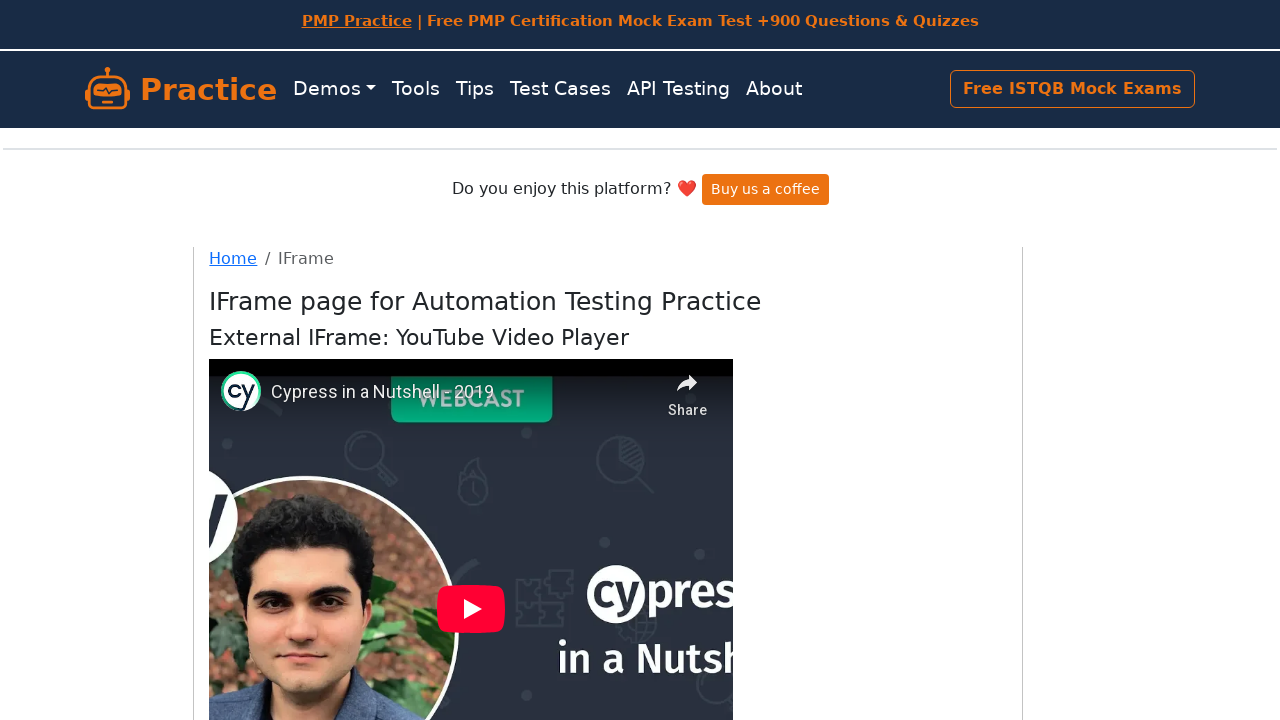

Scrolled page down to make iframe visible
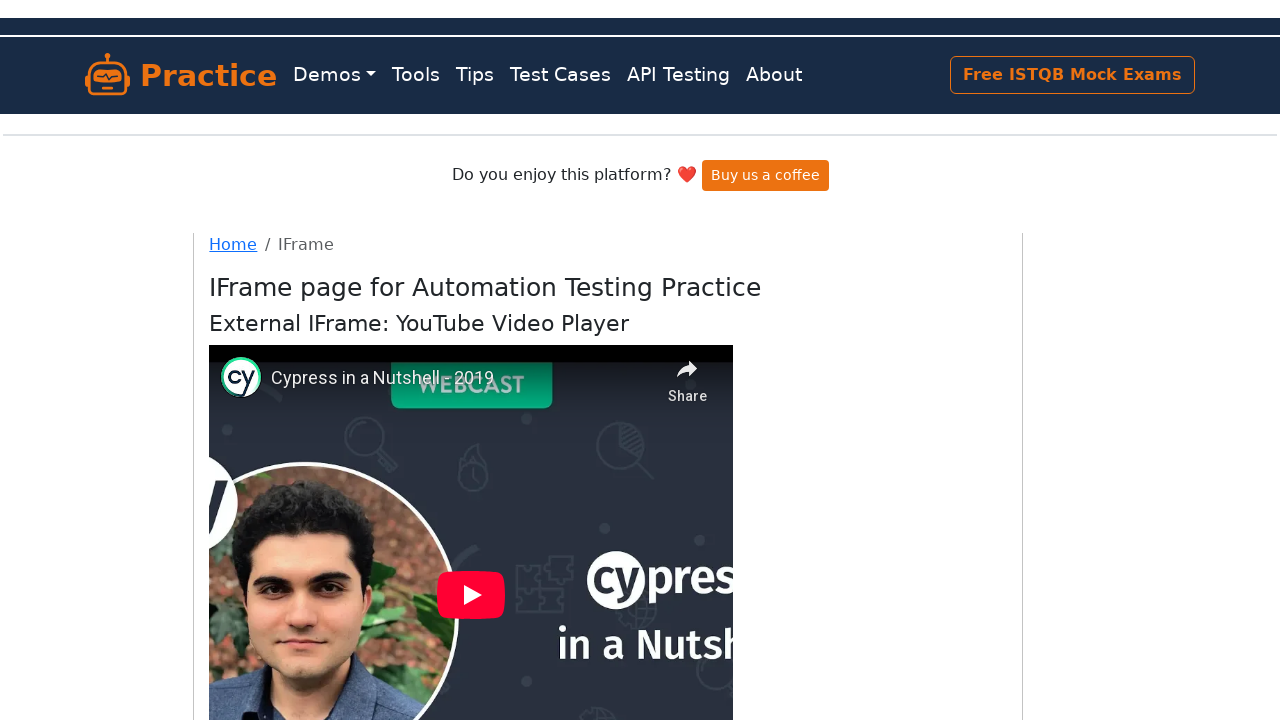

TinyMCE editor iframe loaded
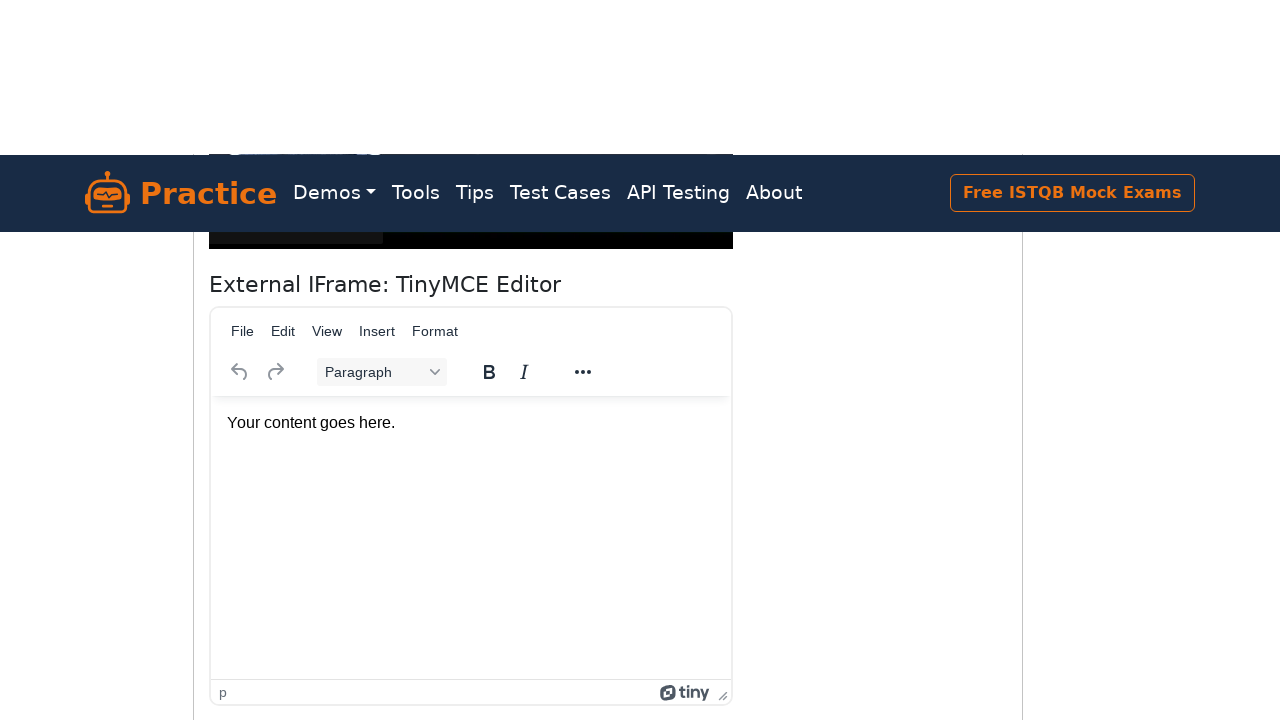

Located TinyMCE iframe element
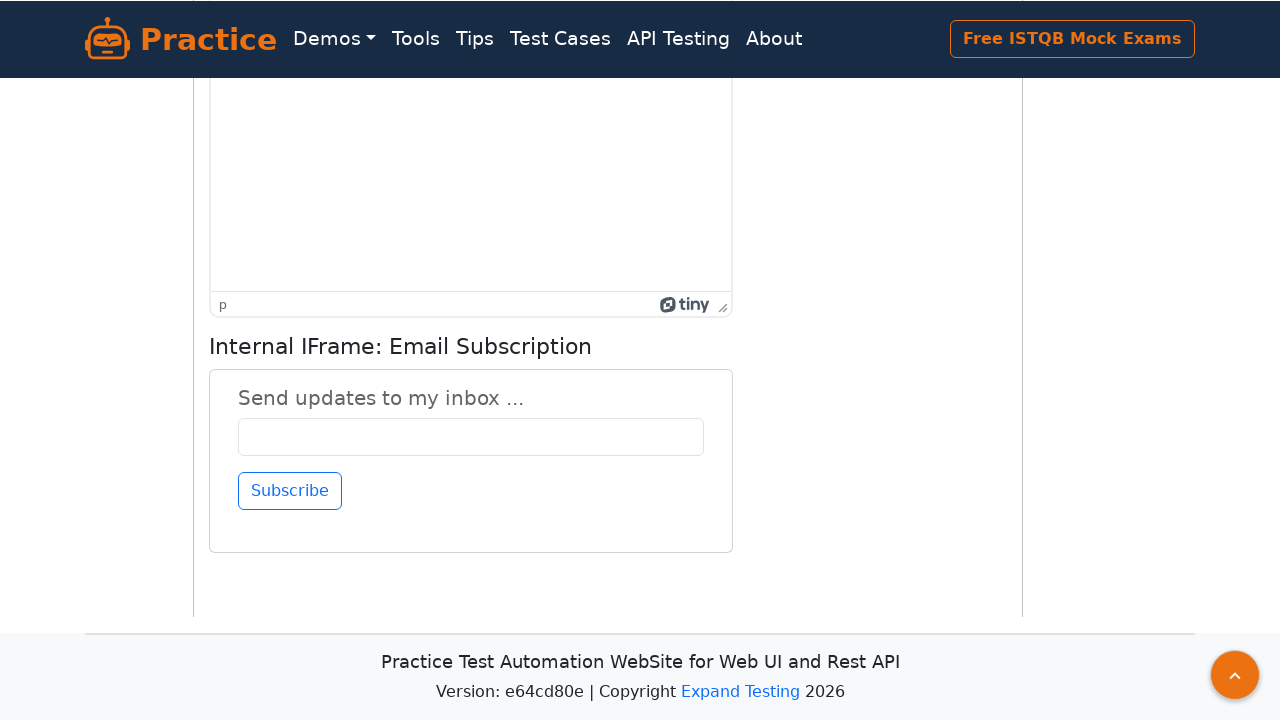

Clicked inside TinyMCE editor body at (471, 400) on iframe#mce_0_ifr >> internal:control=enter-frame >> body#tinymce
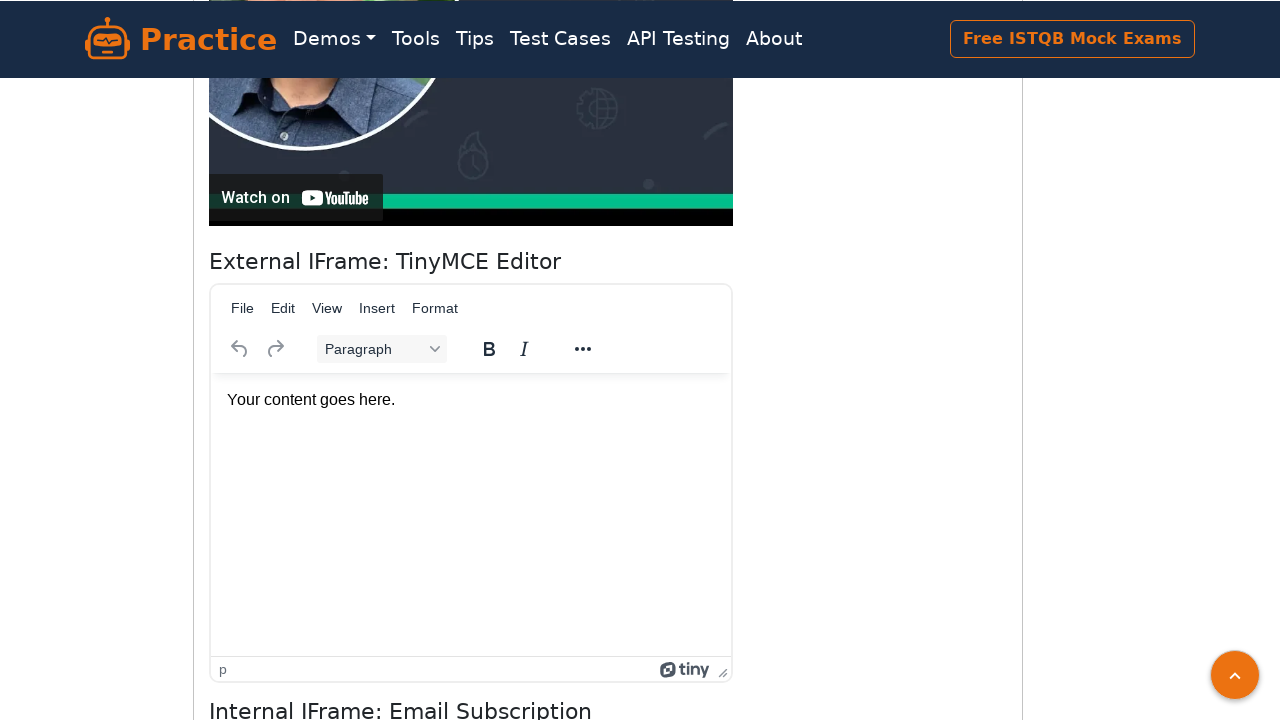

Entered text 'sravan' into TinyMCE editor on iframe#mce_0_ifr >> internal:control=enter-frame >> body#tinymce
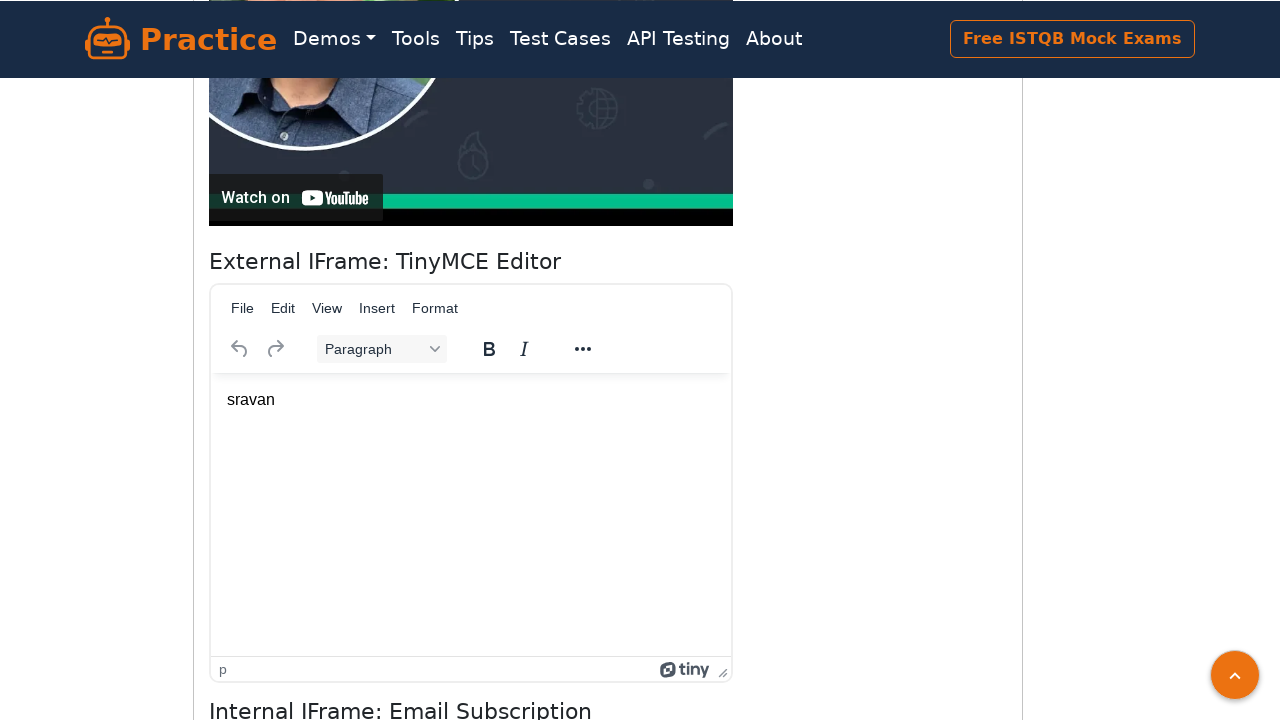

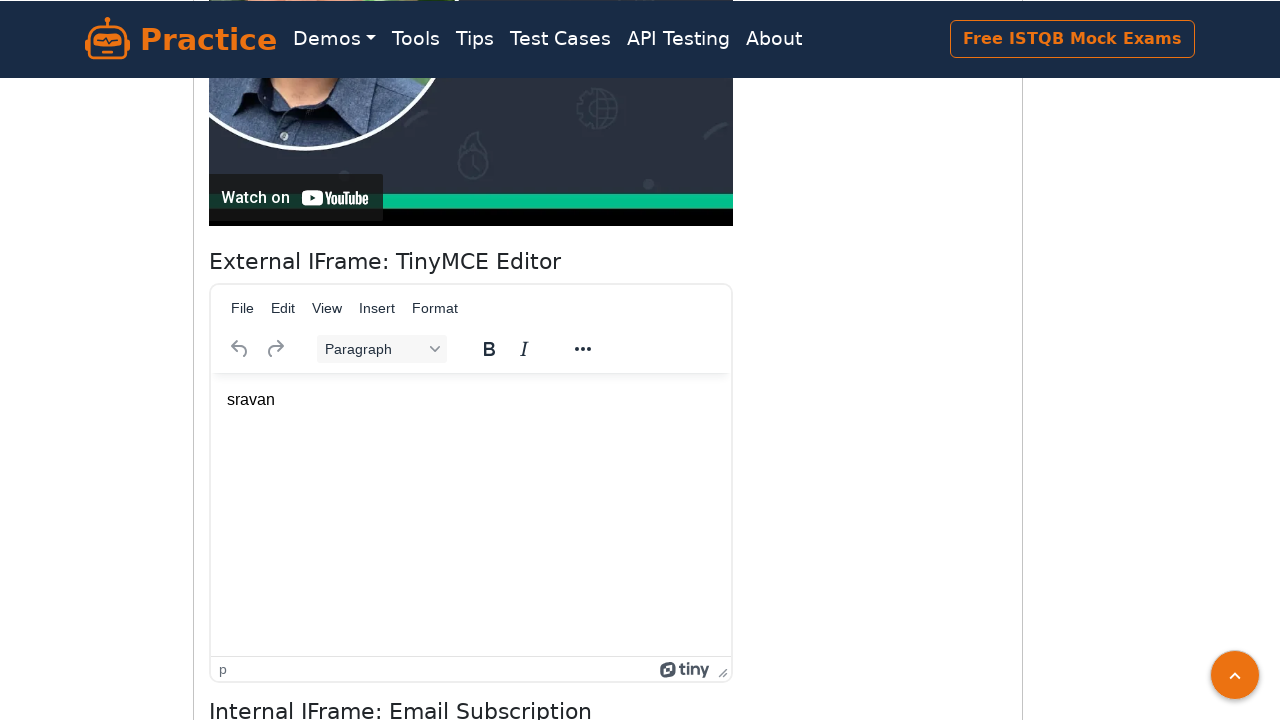